Tests hover functionality by hovering over a user element to reveal hidden content and clicking on the view profile link

Starting URL: https://the-internet.herokuapp.com/hovers

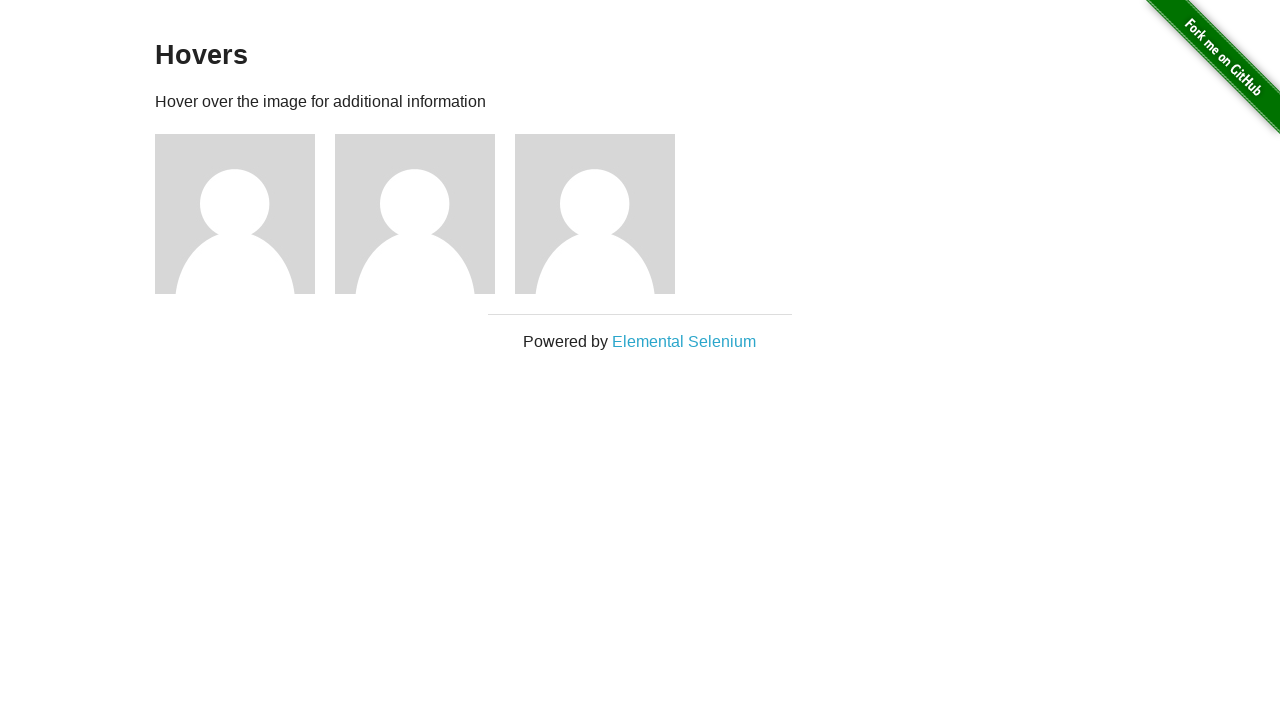

Hovered over first user element to reveal hidden content at (245, 214) on xpath=//*[@id='content']/div/div[1]
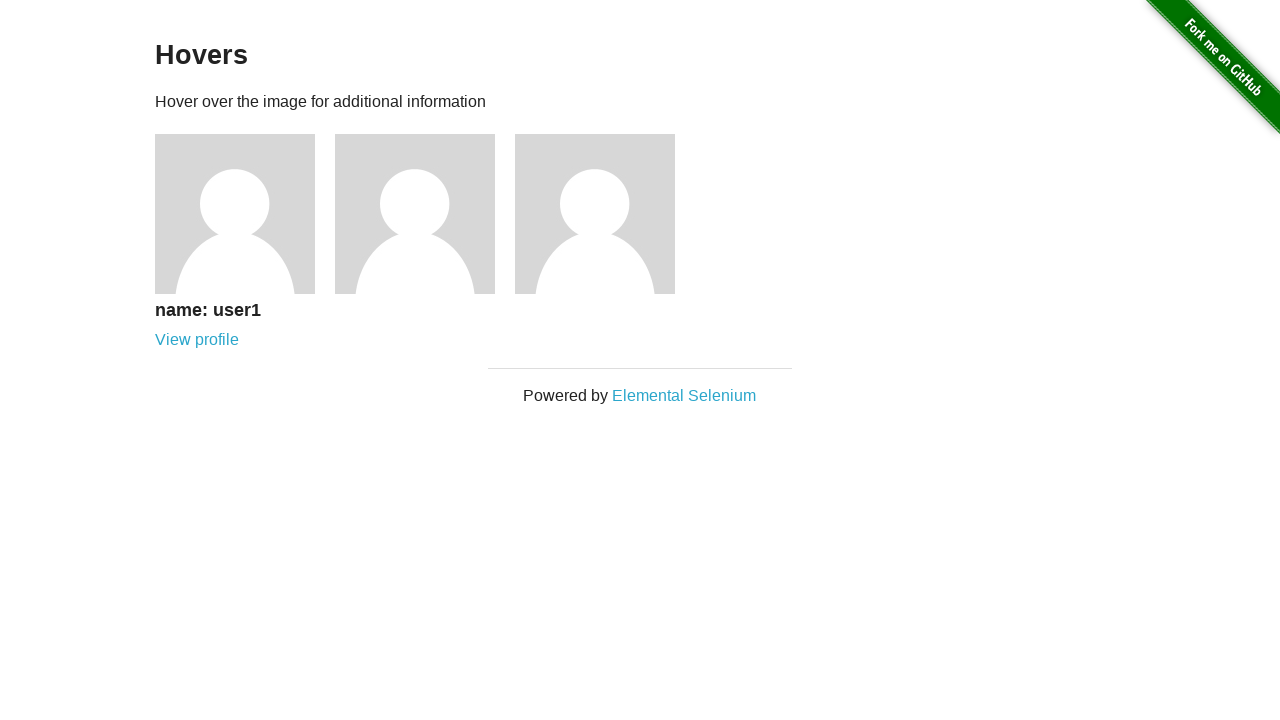

Clicked view profile link that appeared on hover at (197, 340) on xpath=//*[@id='content']/div/div[1]/div/a
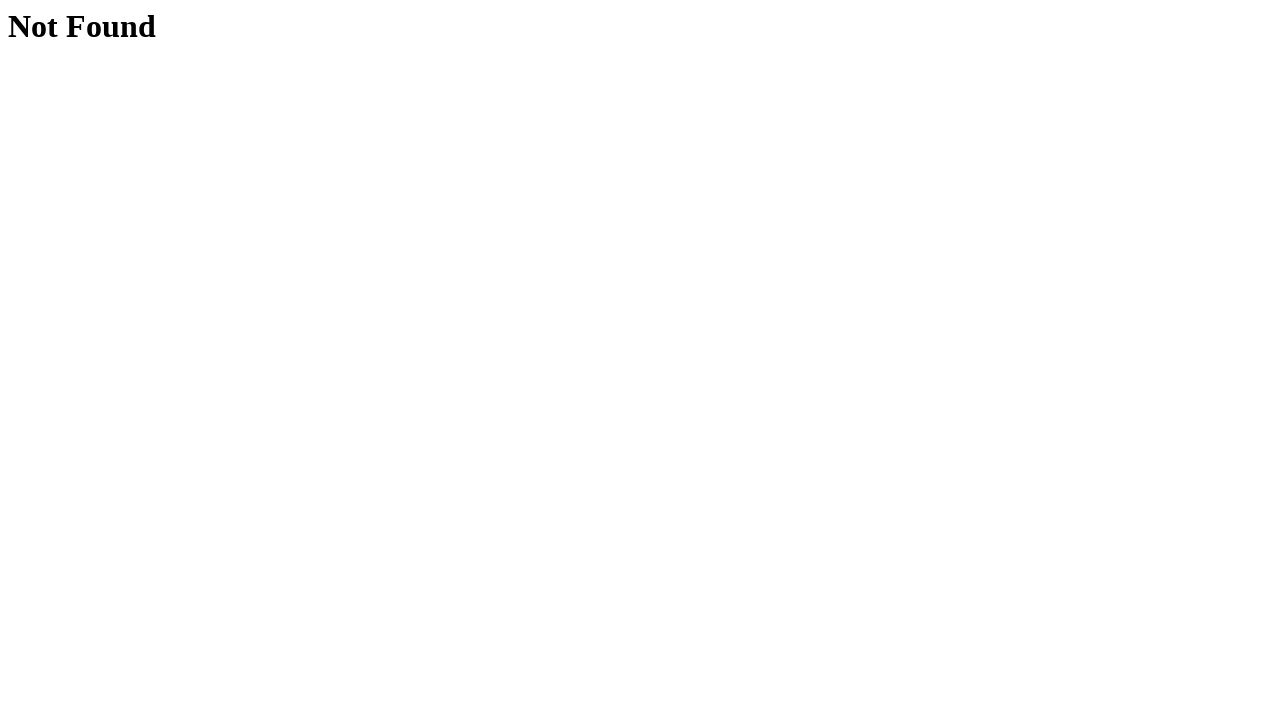

Not Found text appeared on the page
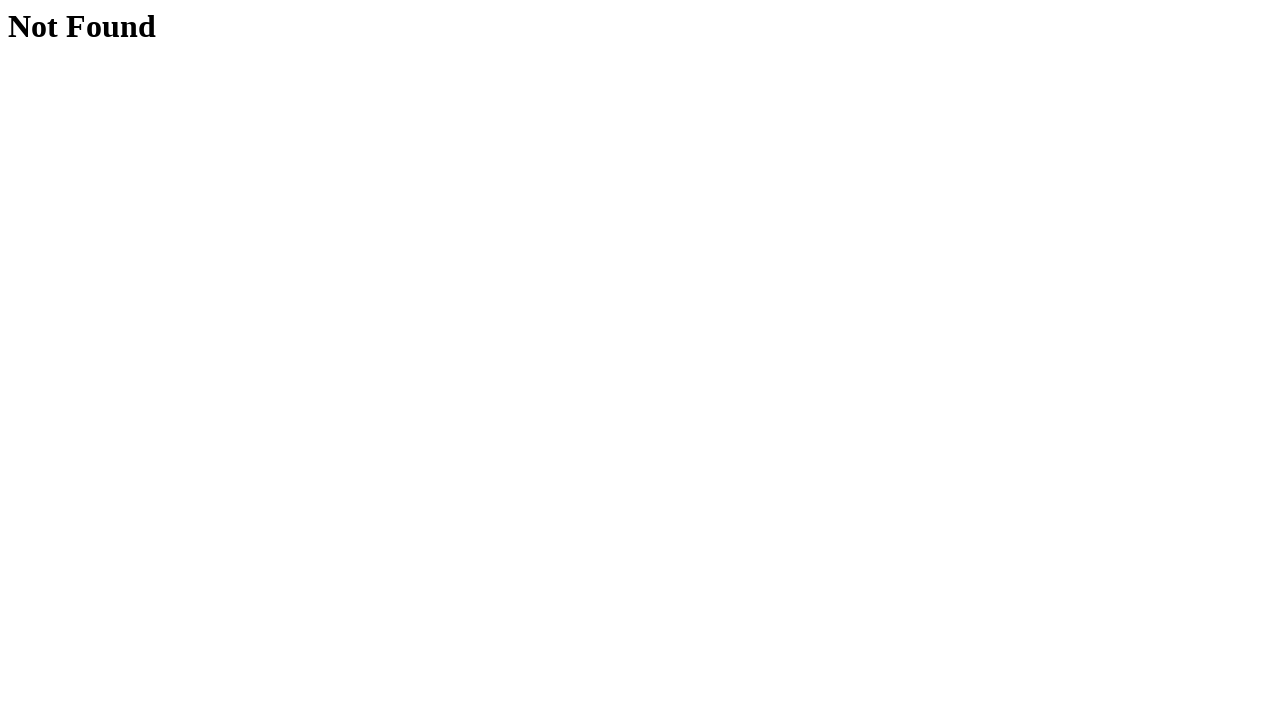

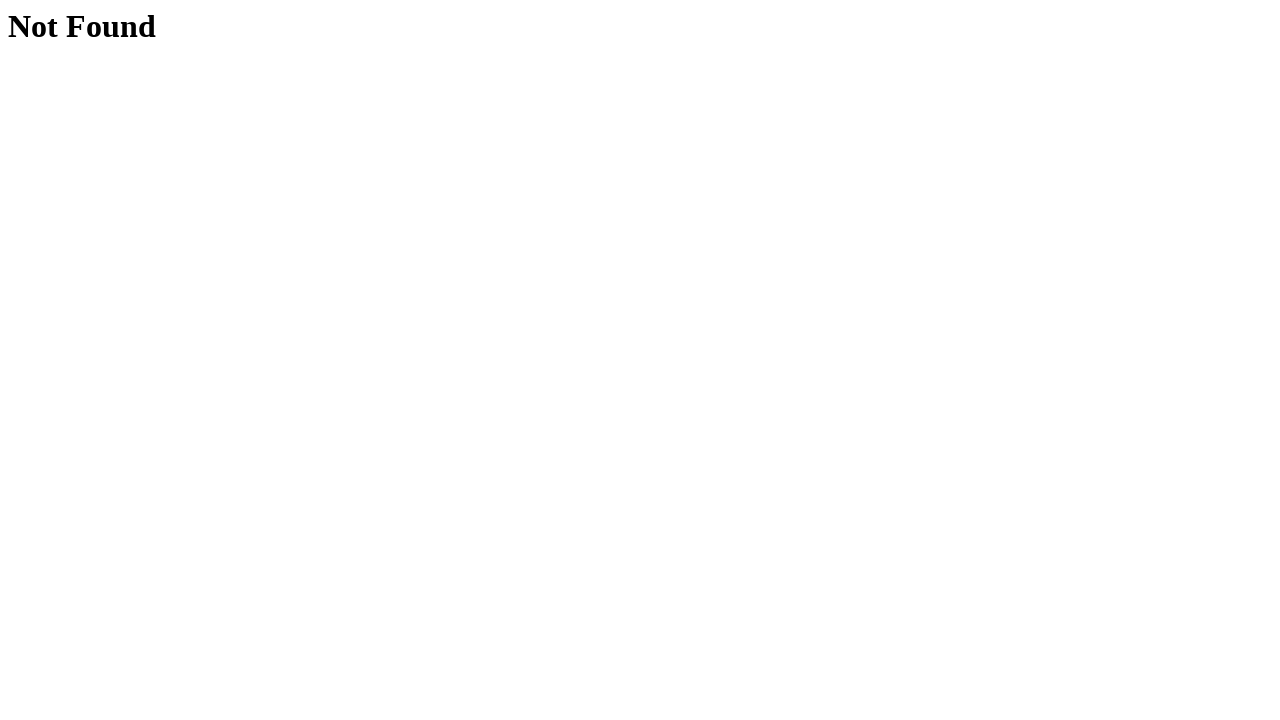